Tests checkbox functionality by clicking on two checkboxes to toggle their states

Starting URL: https://bonigarcia.dev/selenium-webdriver-java/

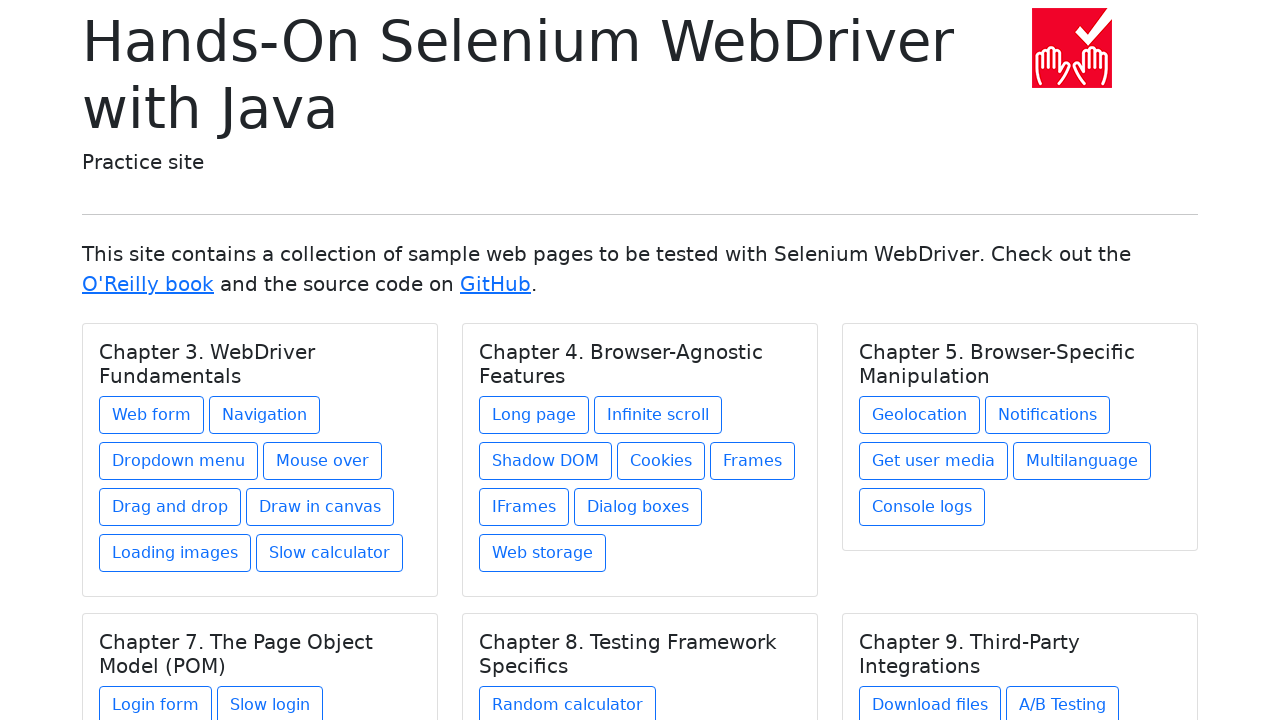

Clicked on Chapter 3. WebDriver Fundamentals web form link at (152, 415) on xpath=//h5[text()='Chapter 3. WebDriver Fundamentals']/../a[contains(@href,'web-
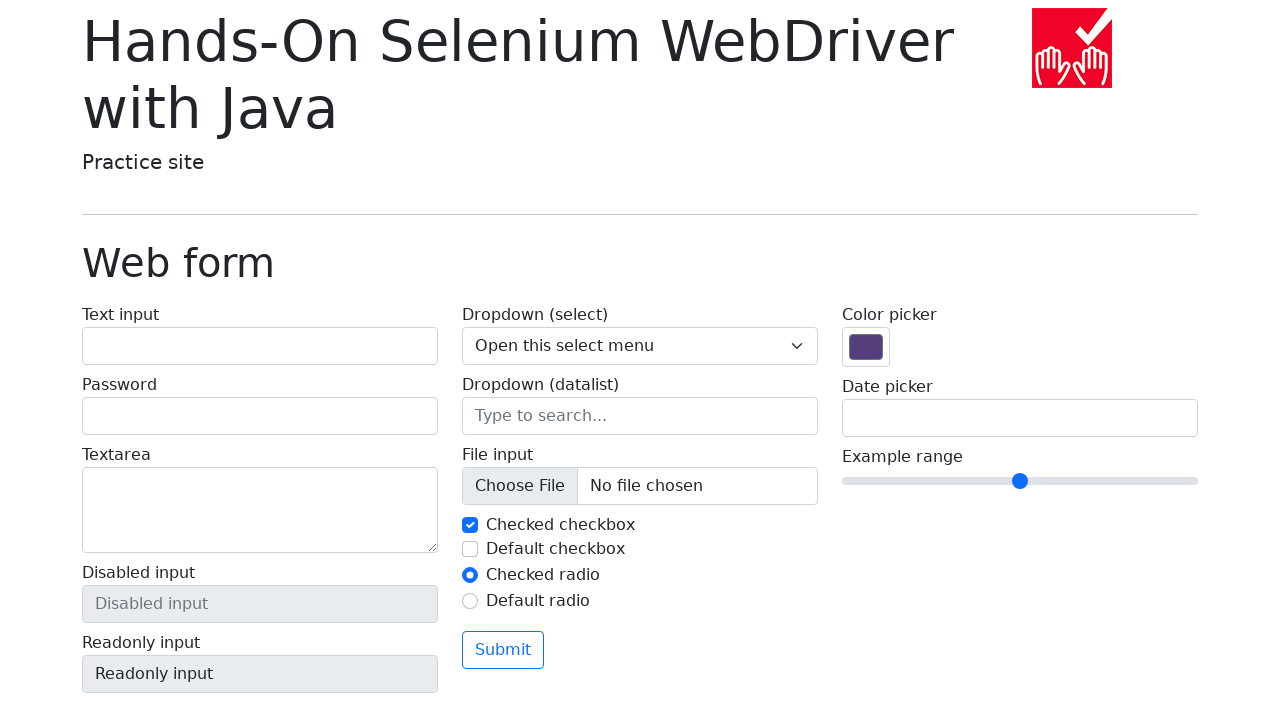

Clicked first checkbox to toggle its state at (470, 525) on #my-check-1
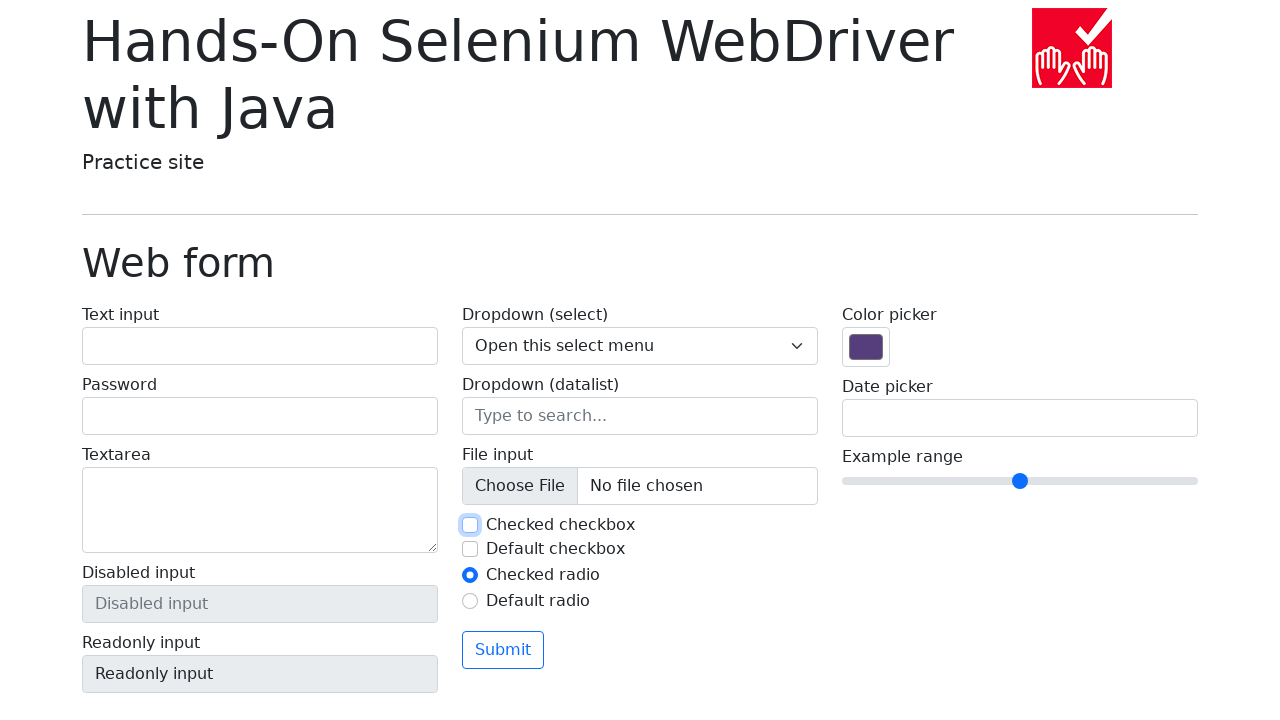

Clicked second checkbox to toggle its state at (470, 549) on #my-check-2
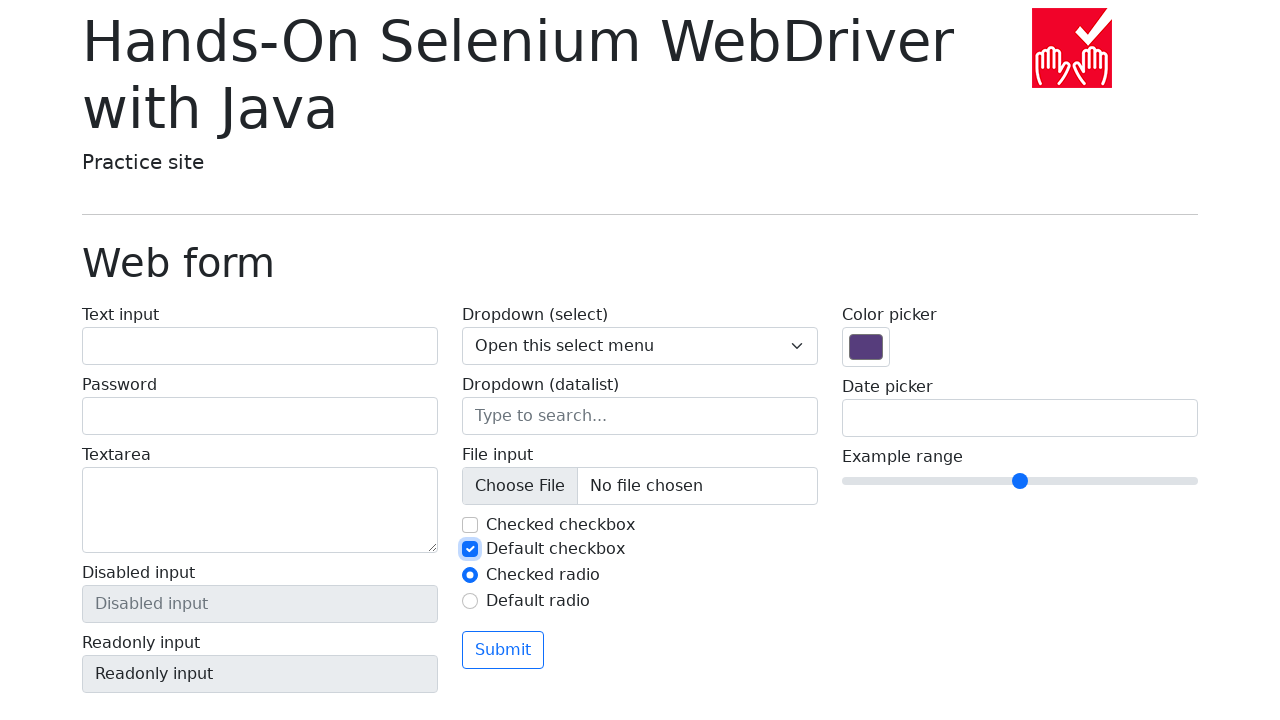

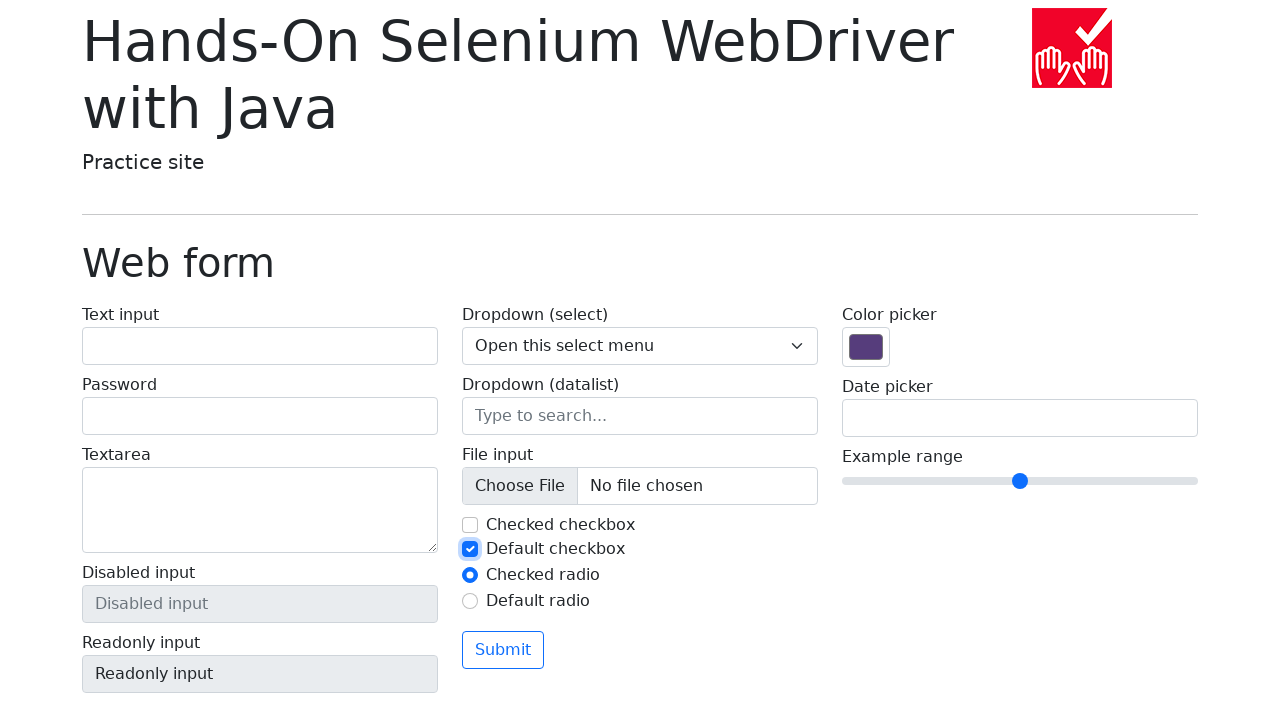